Tests calculator square root operation by clicking buttons for sqrt(49) and verifying result equals 7

Starting URL: https://kalkpro.ru/

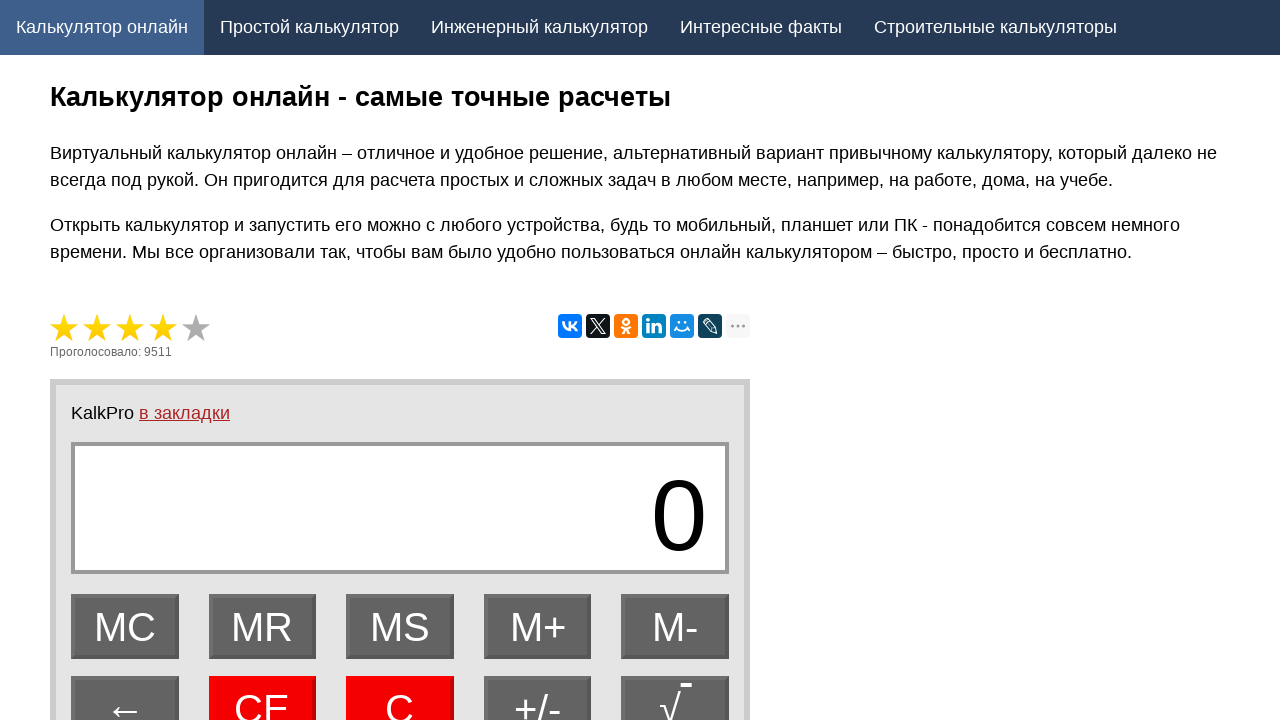

Clicked button 4 at (125, 361) on [name='4']
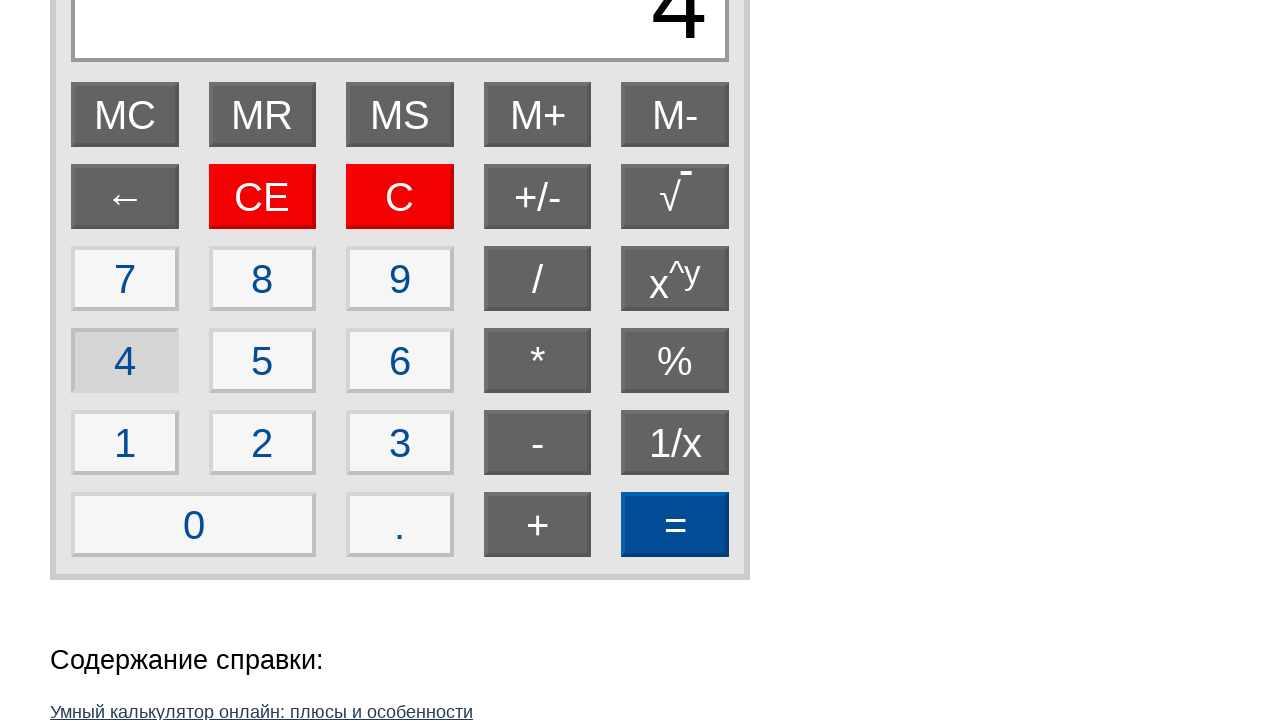

Clicked button 9 at (400, 279) on [name='9']
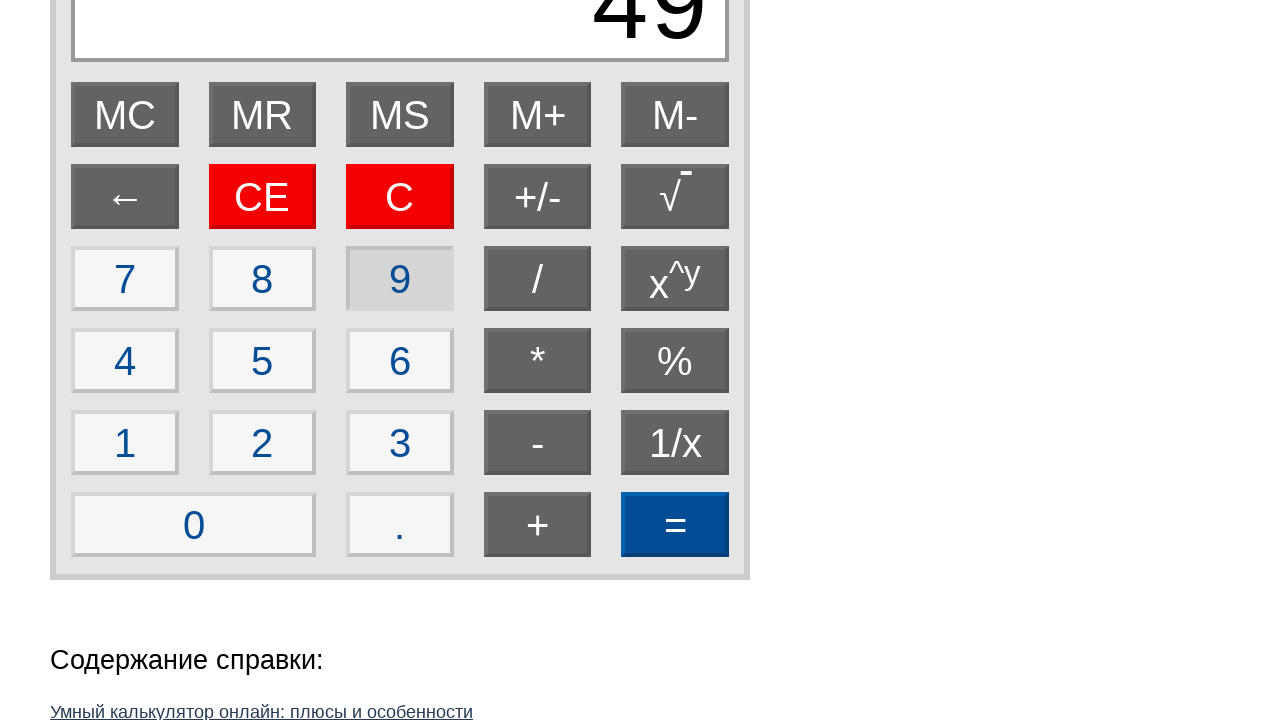

Clicked square root operator button at (675, 197) on [name='sqrt']
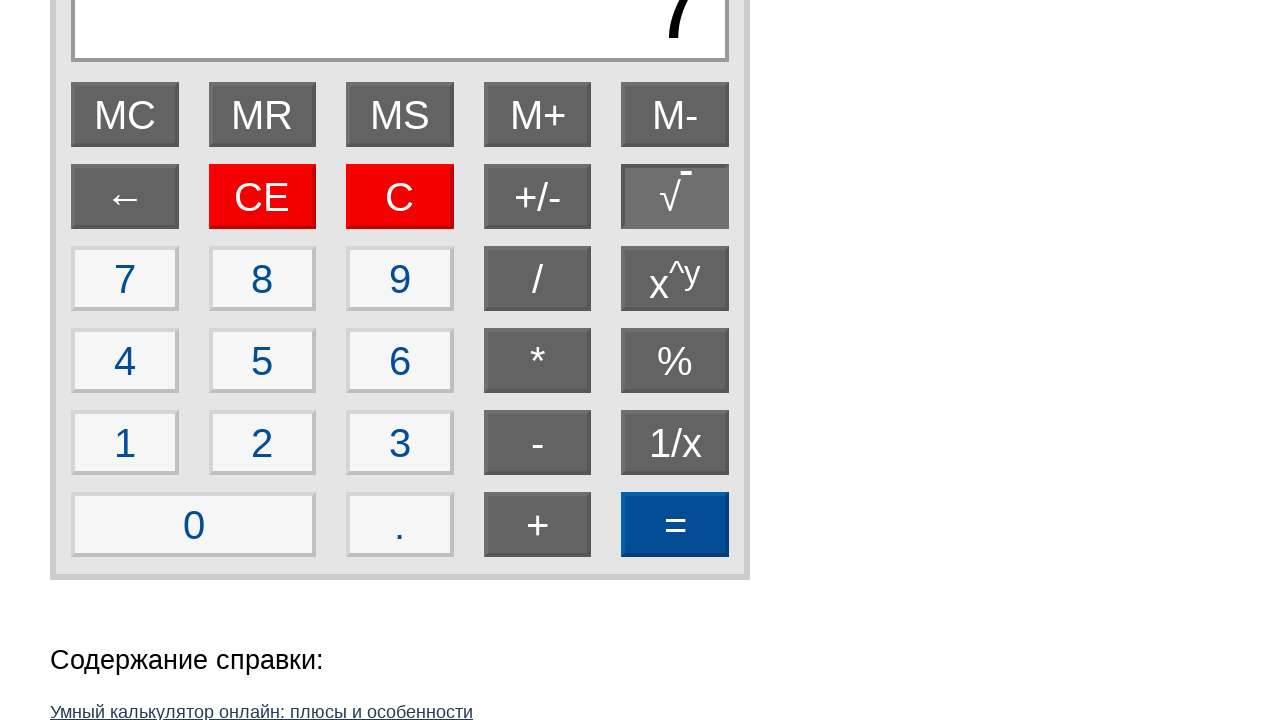

Clicked equals/Result button to calculate sqrt(49) at (675, 525) on [name='Result']
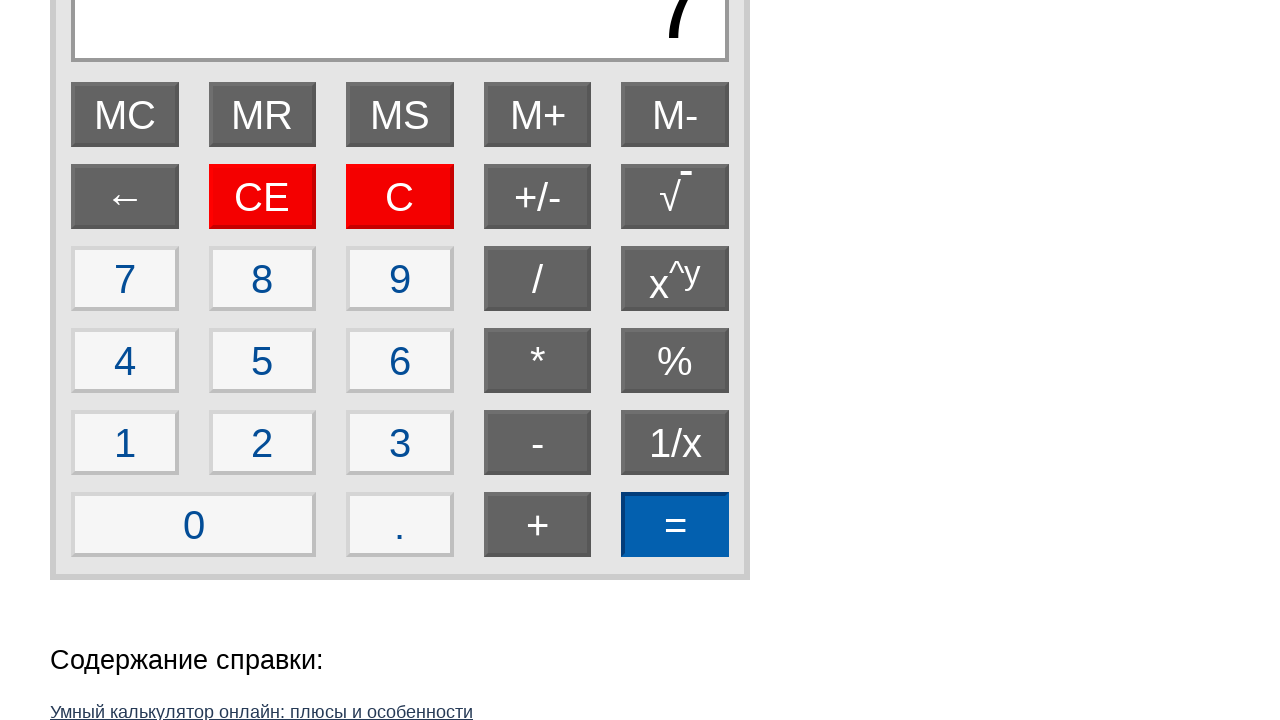

Retrieved display result text
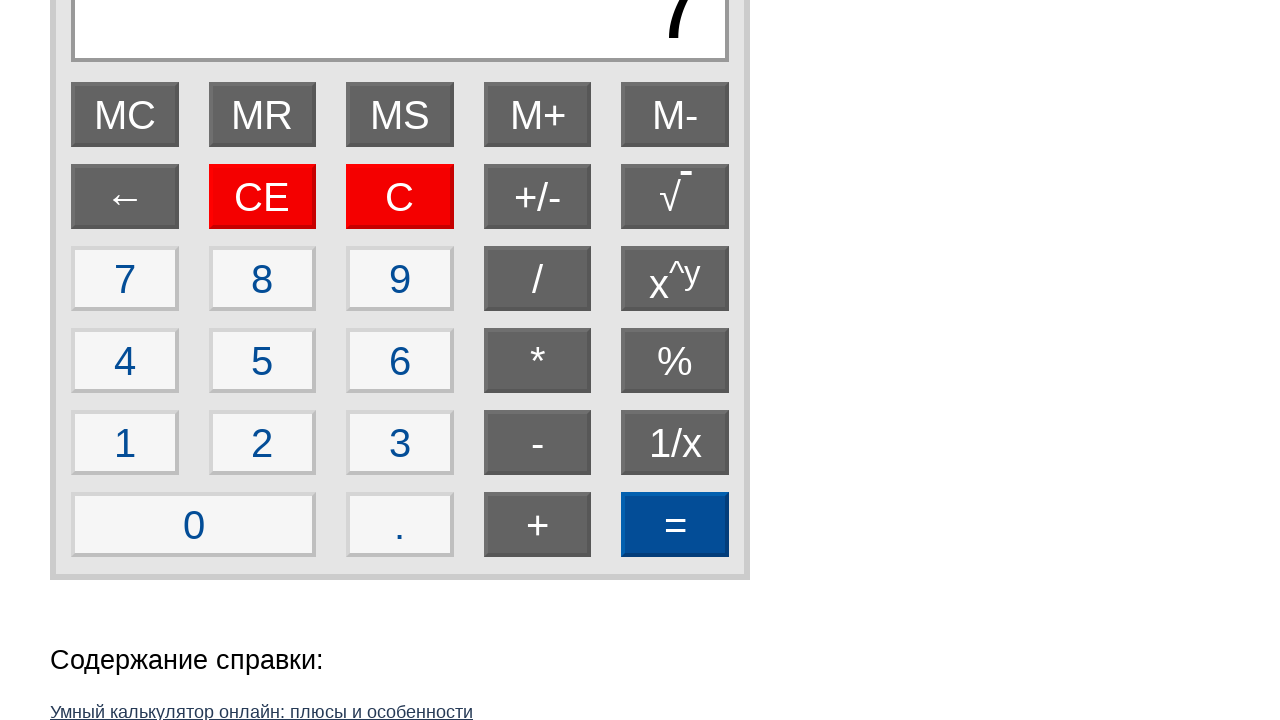

Verified result equals 7
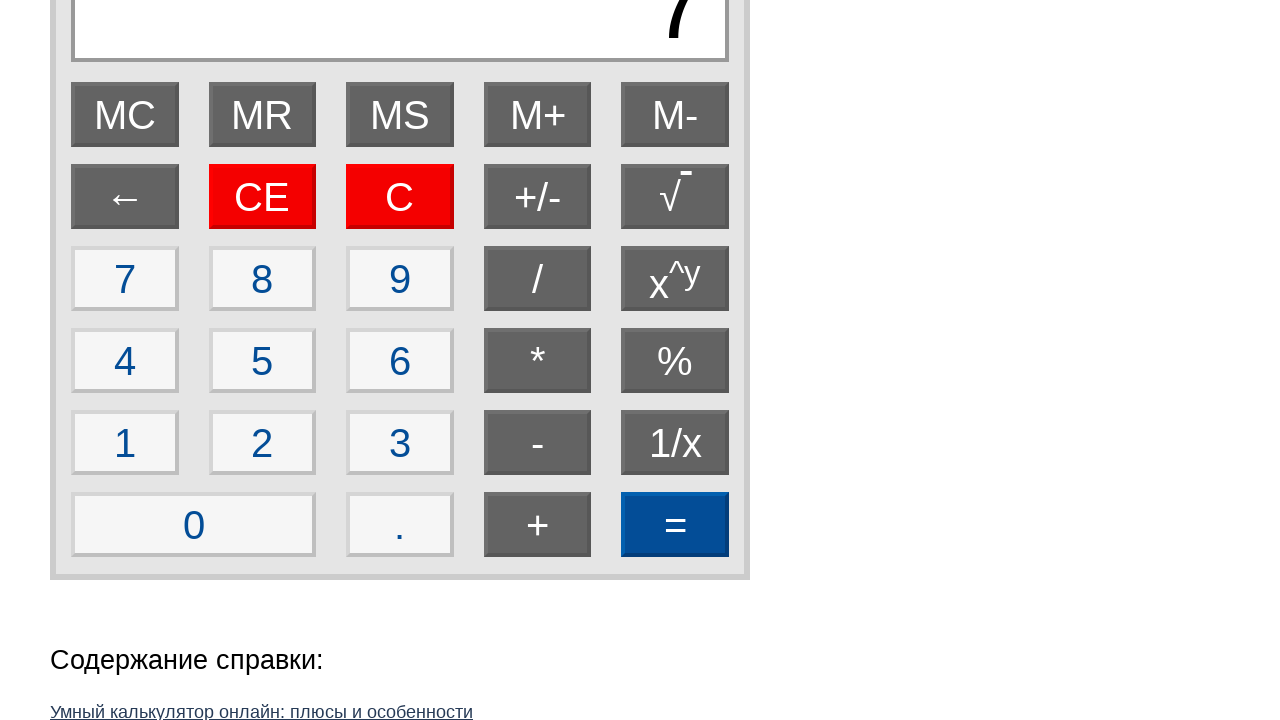

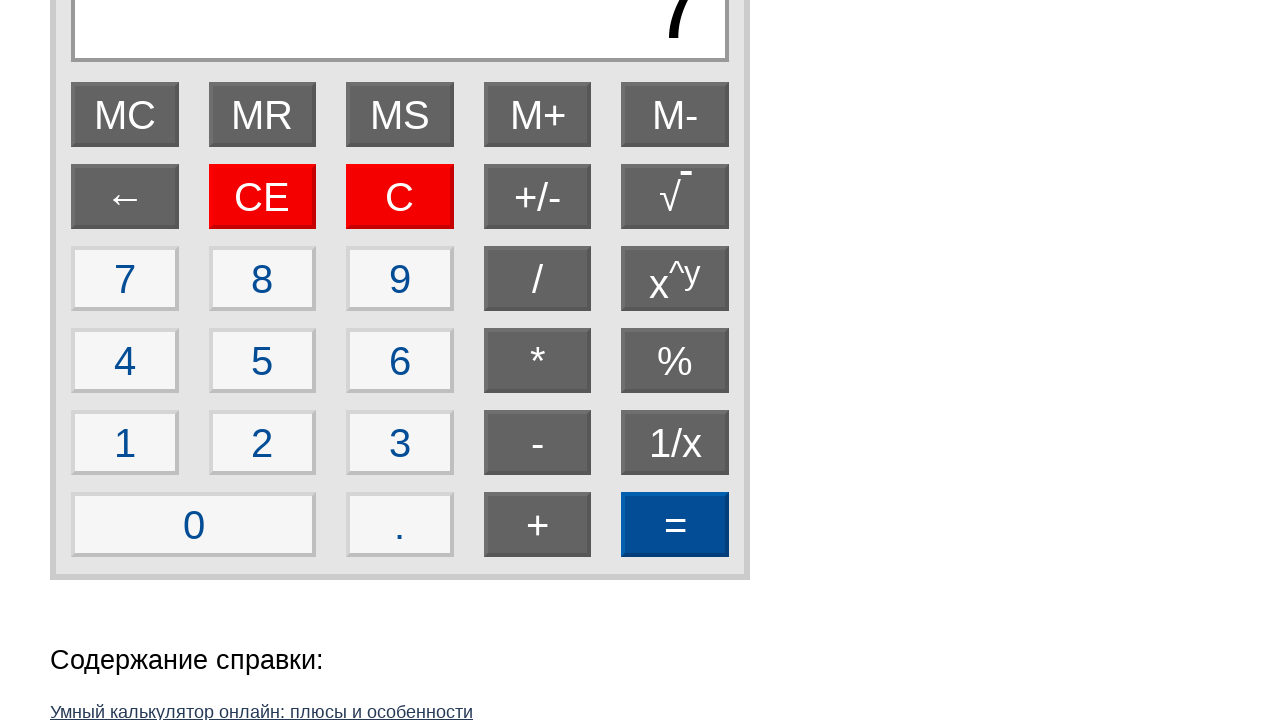